Types "Hello world!" into a text field and verifies the input value

Starting URL: https://antoniotrindade.com.br/treinoautomacao/elementsweb.html

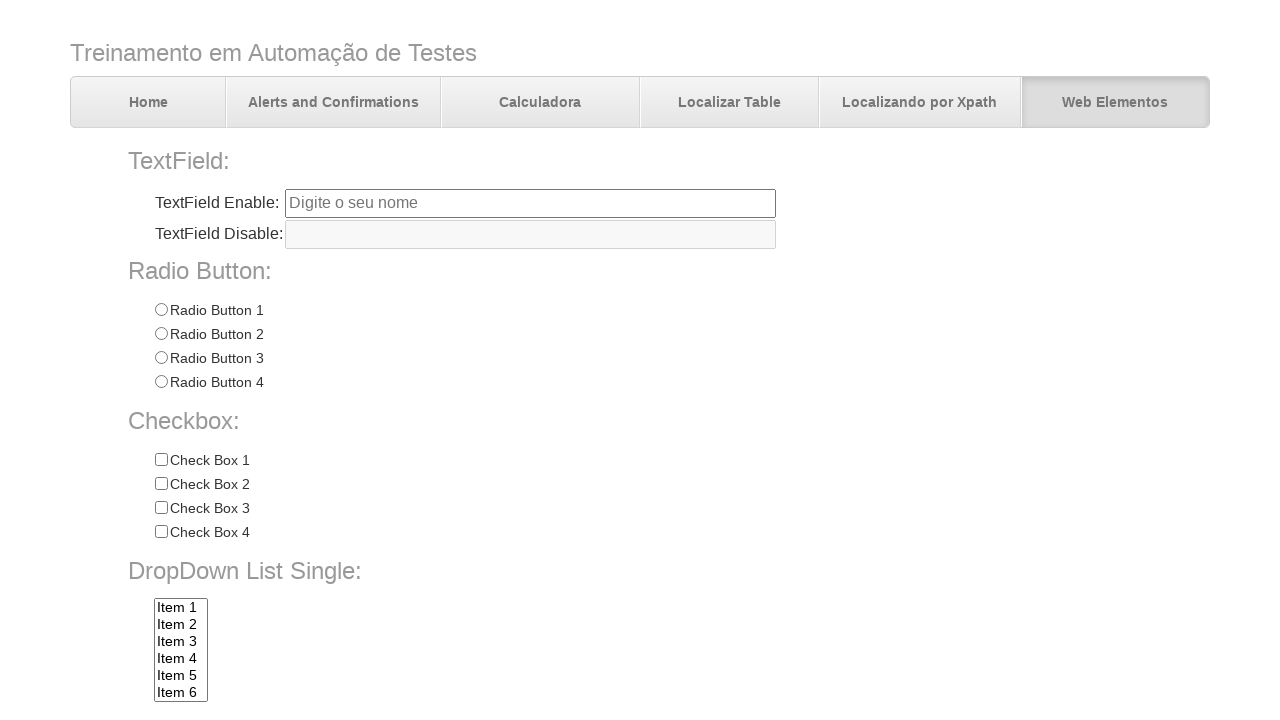

Filled text field with 'Hello world!' on input[name='txtbox1']
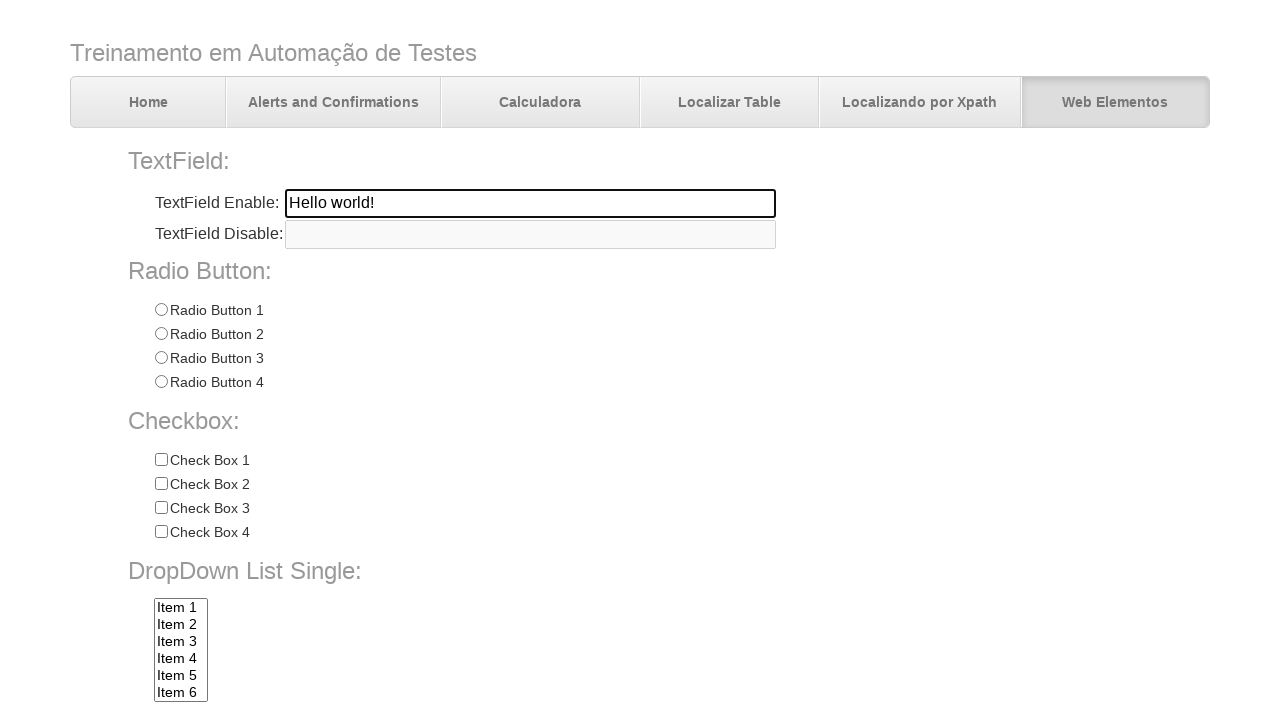

Verified that text field contains 'Hello world!' as expected
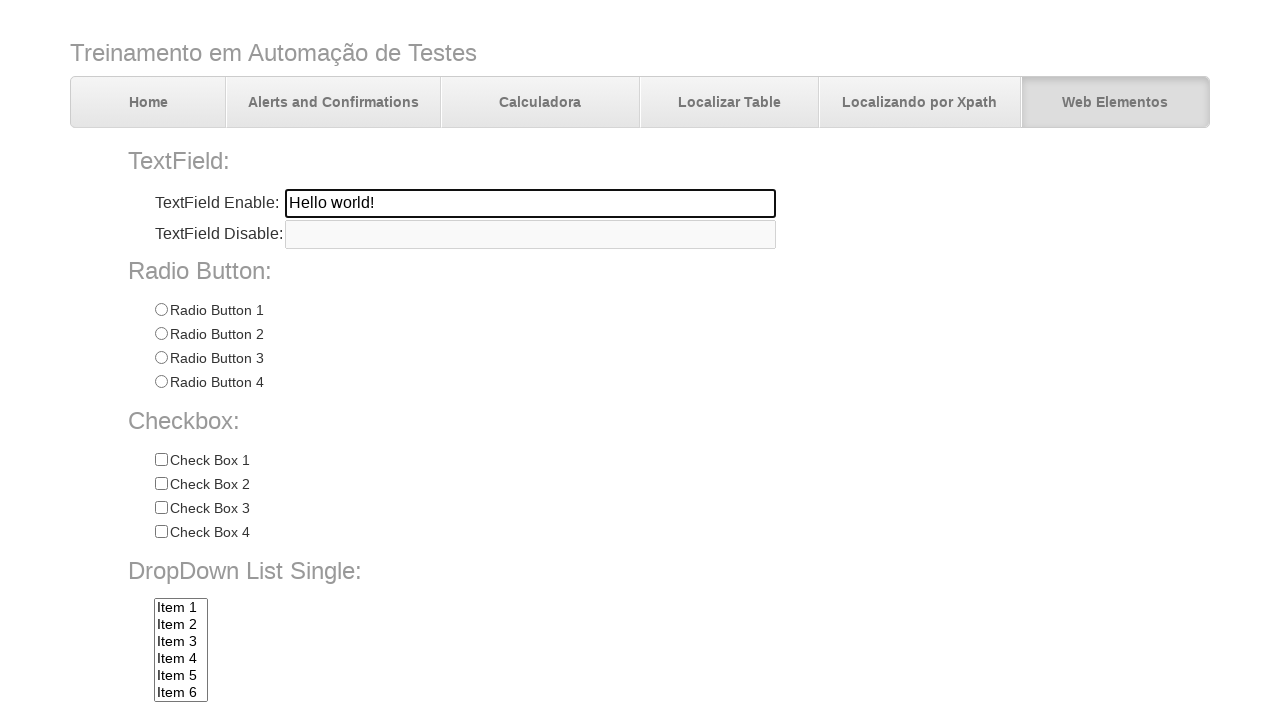

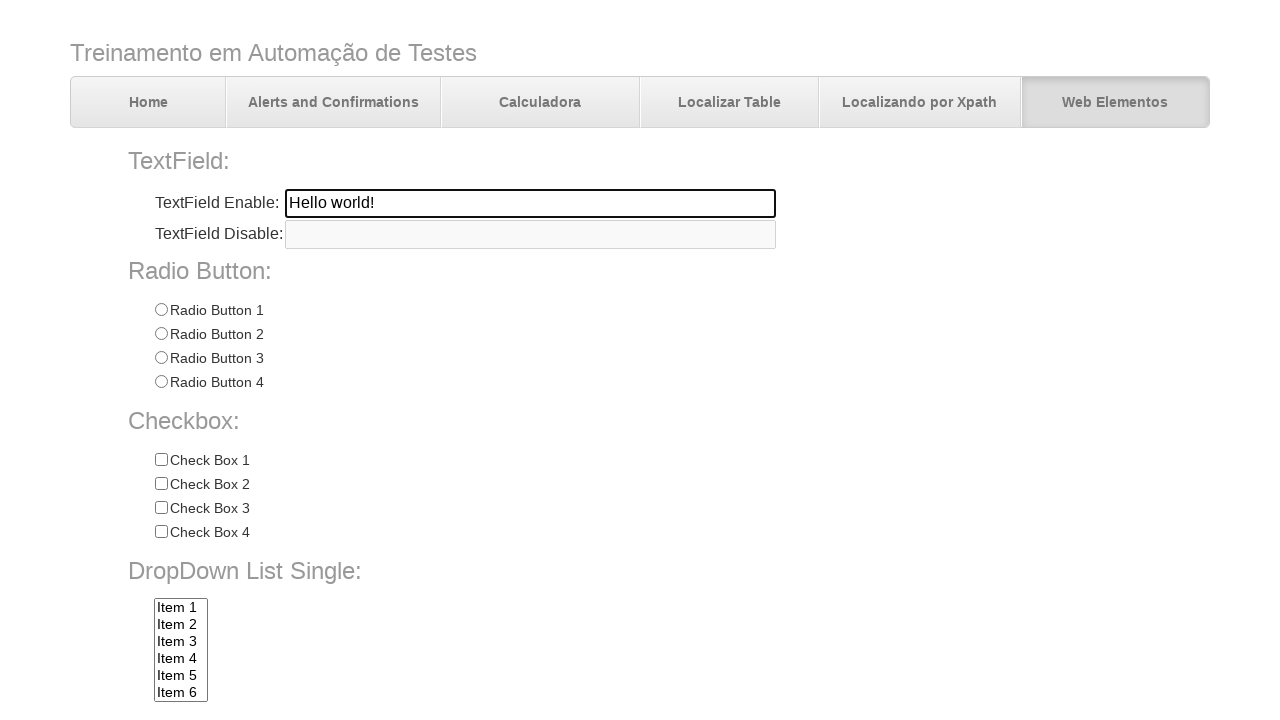